Tests scrolling to an element by scrolling to the Get Started link in the footer

Starting URL: https://webdriver.io/

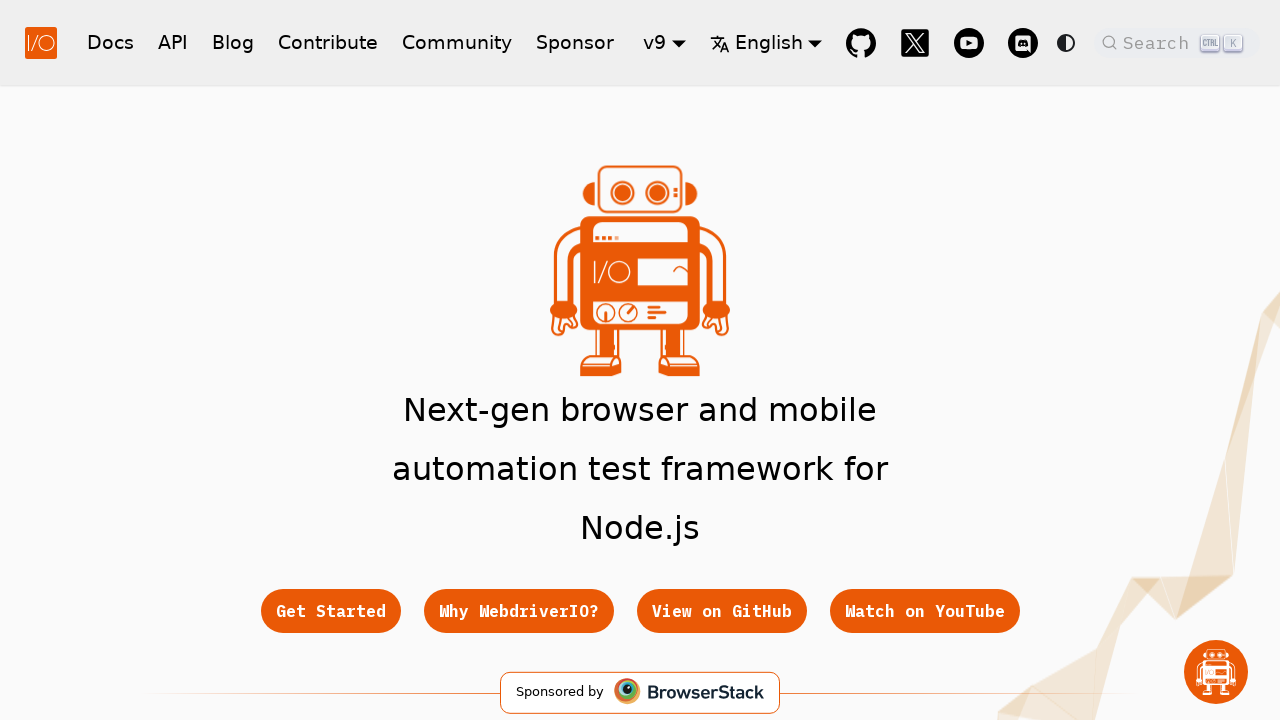

Located the Get Started link in the footer
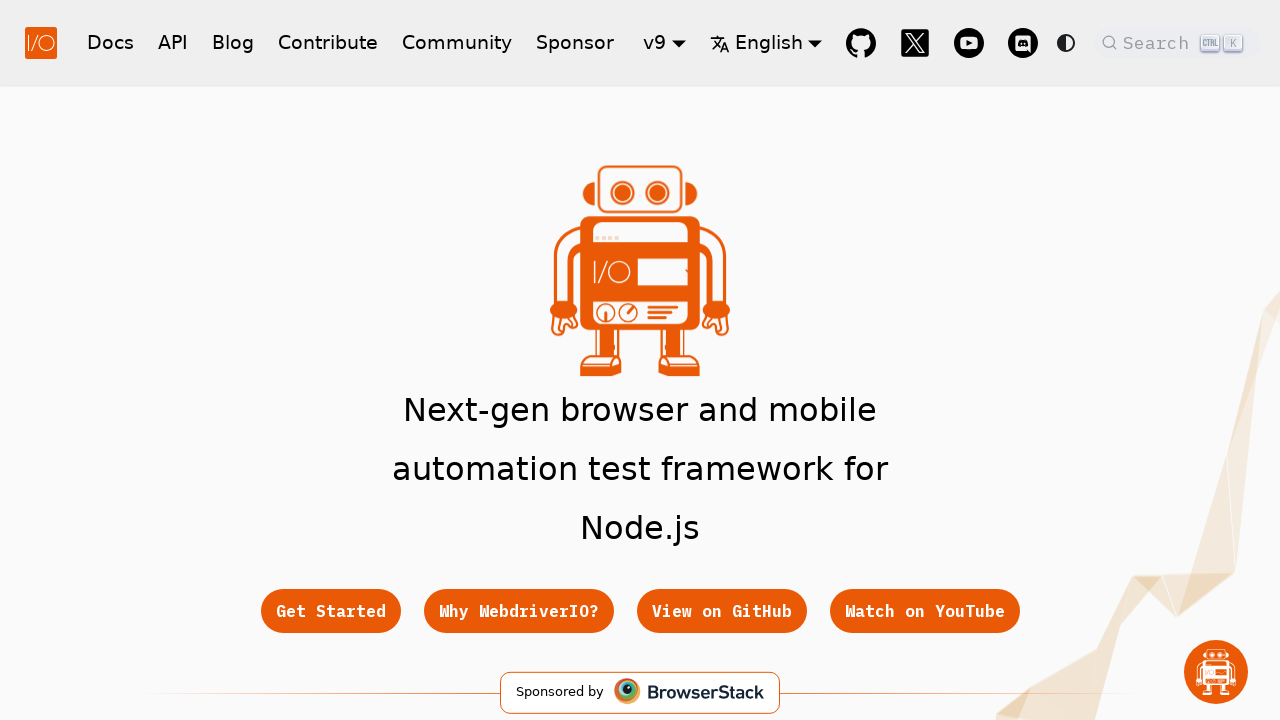

Scrolled to the Get Started link in the footer
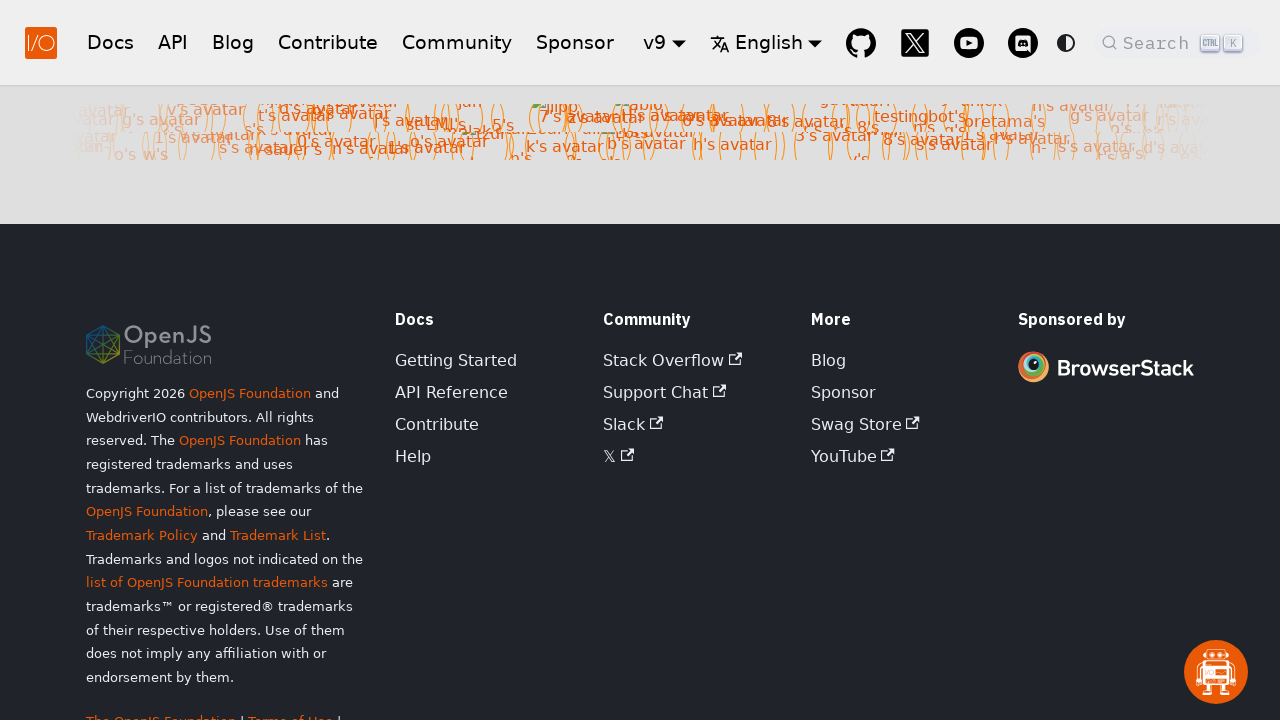

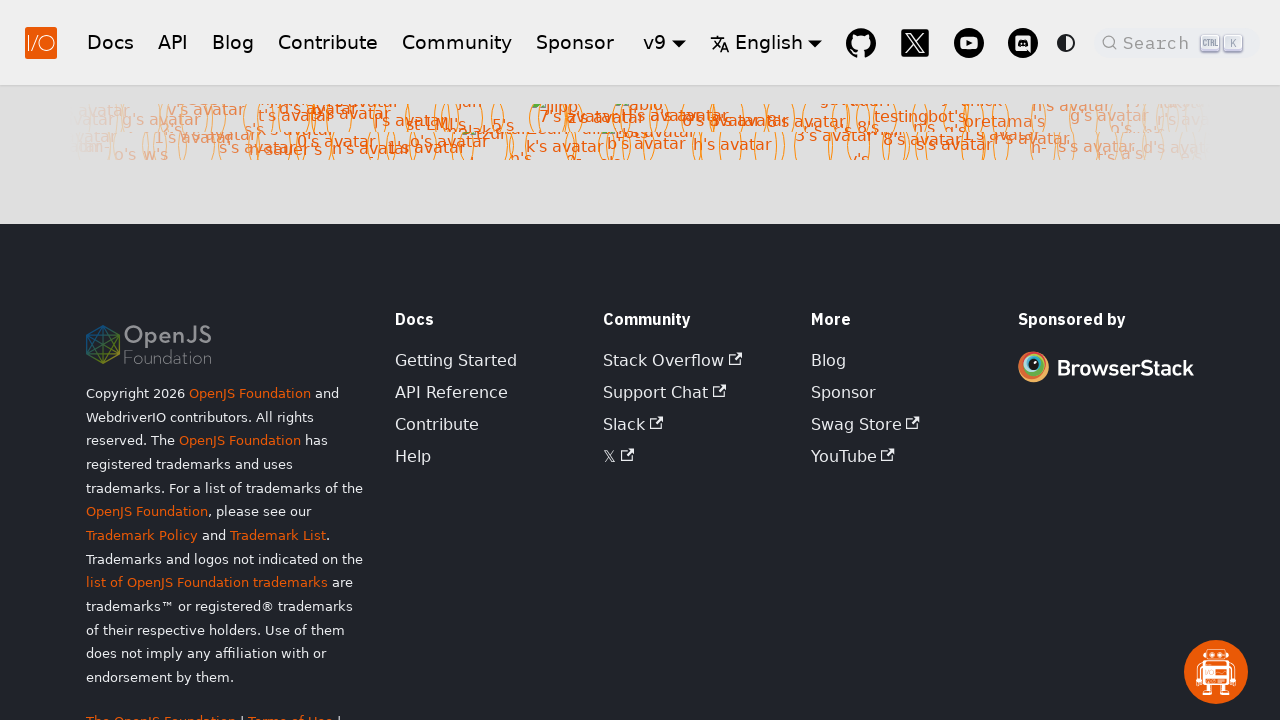